Tests checkbox functionality by verifying initial states and toggling checkboxes to confirm selection changes

Starting URL: https://practice.cydeo.com/checkboxes

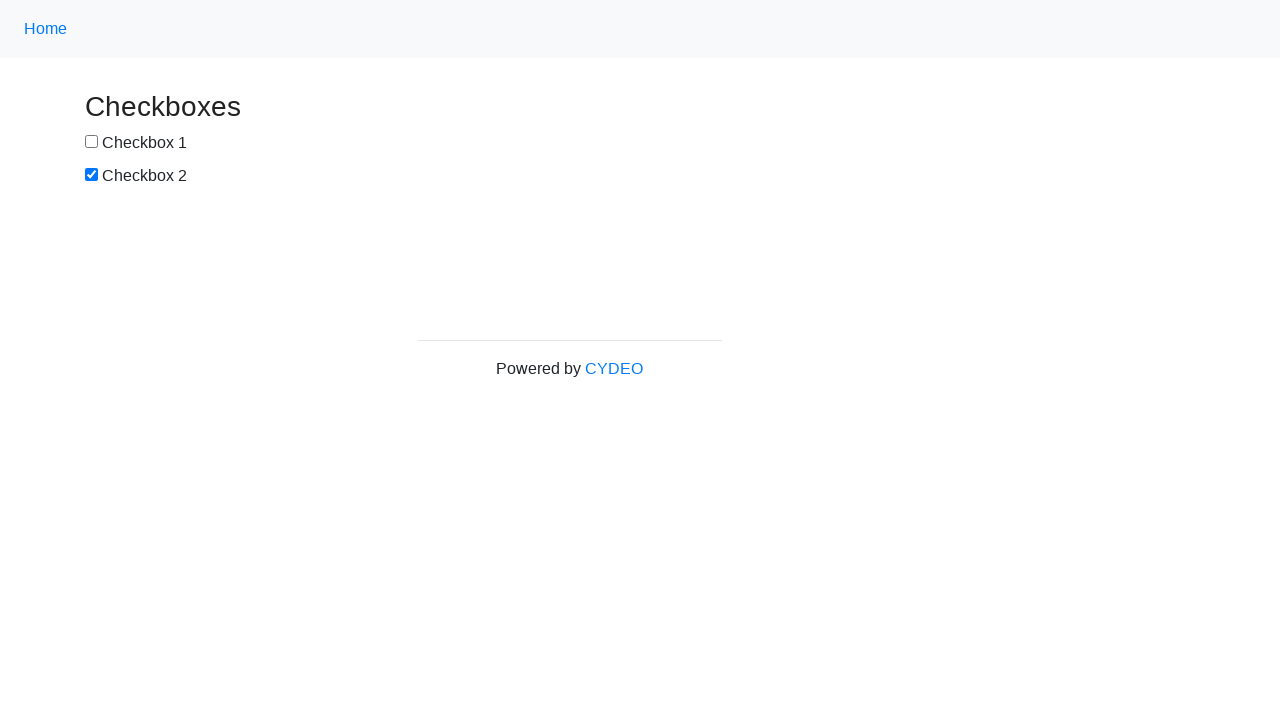

Located checkbox 1 element
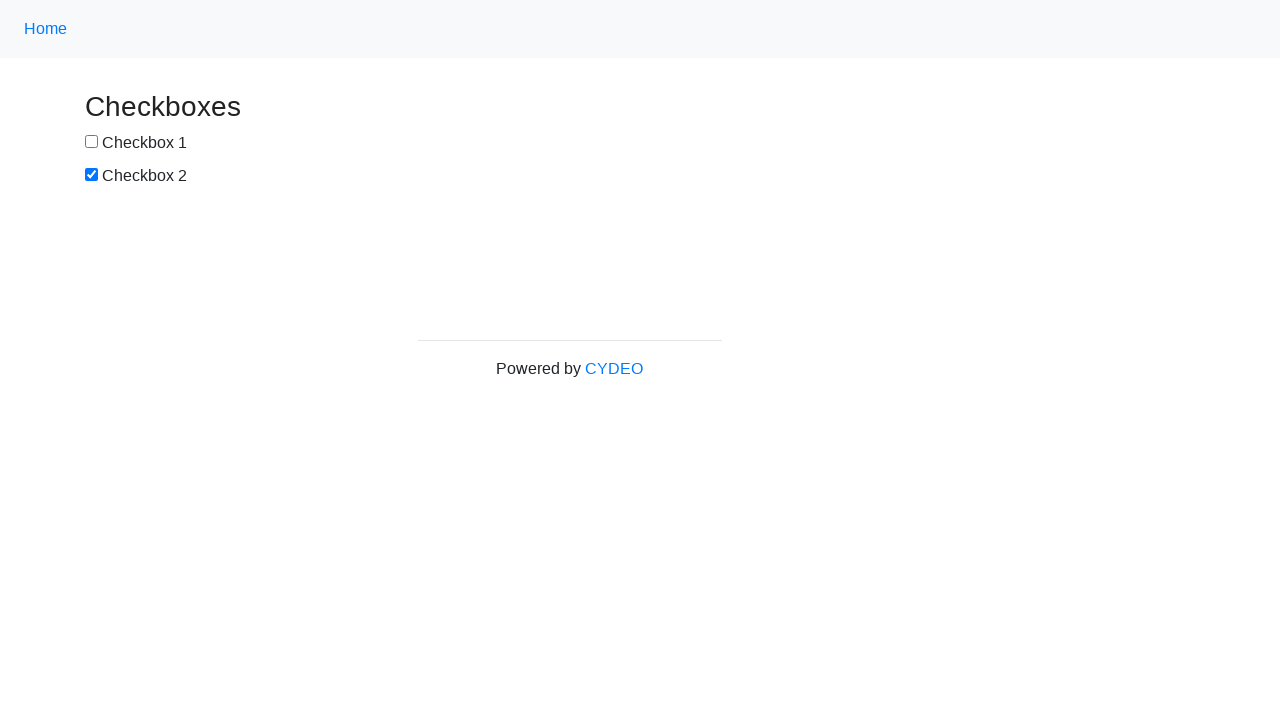

Verified checkbox 1 is unchecked by default
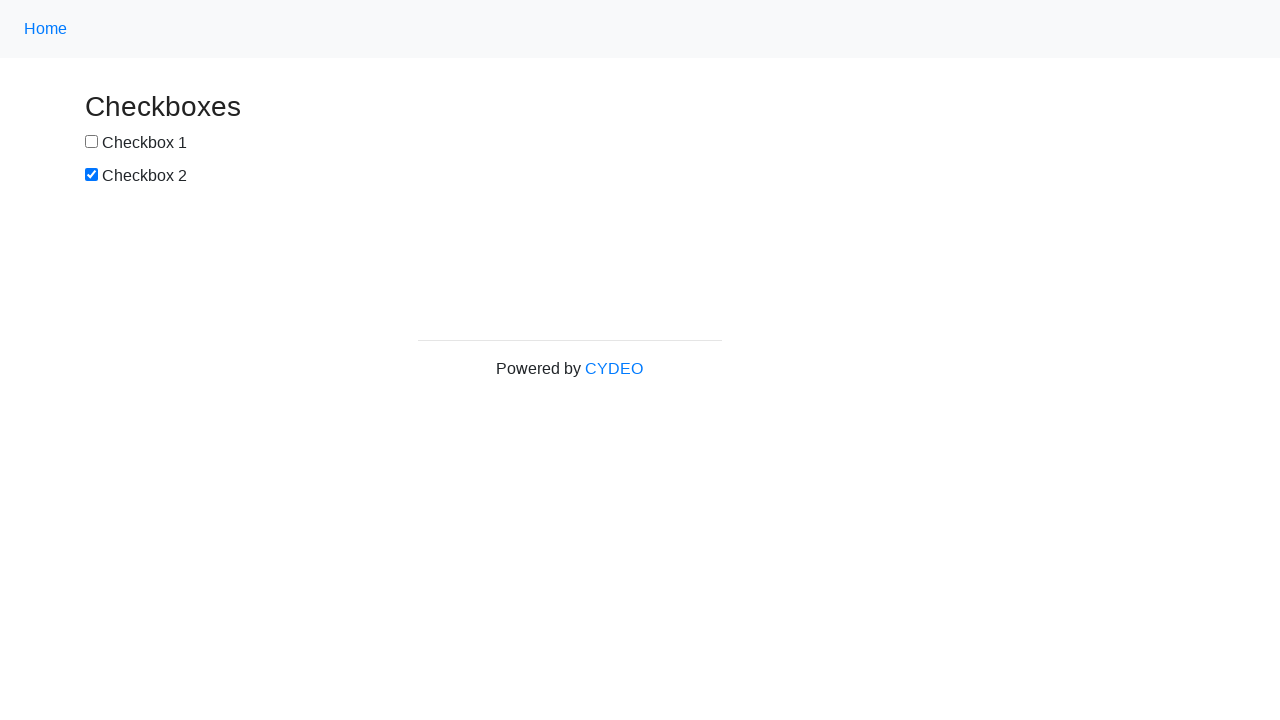

Located checkbox 2 element
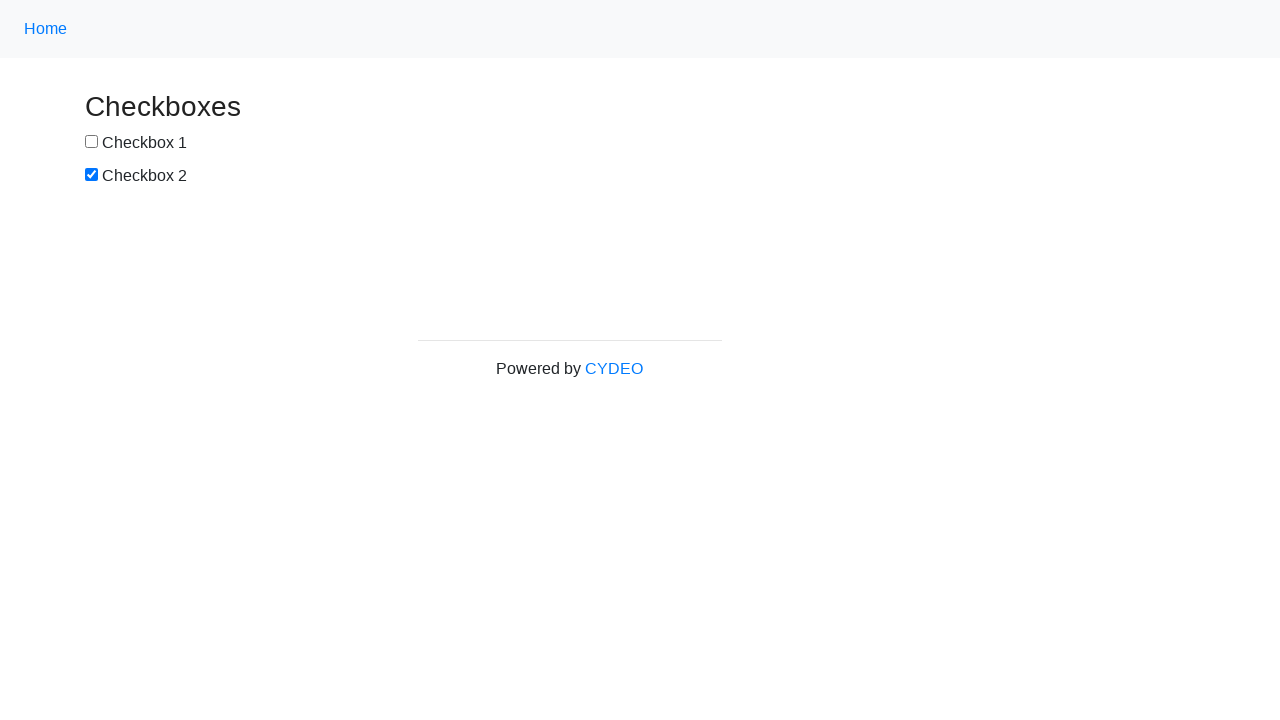

Verified checkbox 2 is checked by default
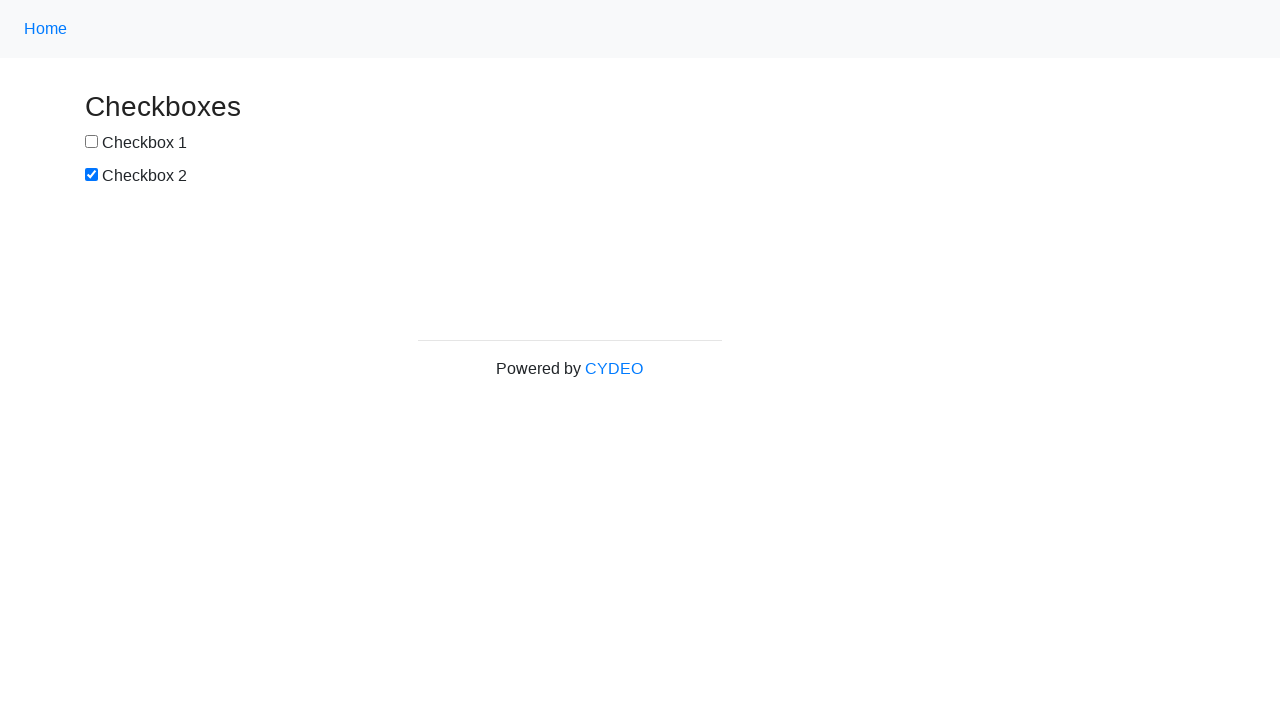

Clicked checkbox 1 to select it at (92, 142) on input#box1
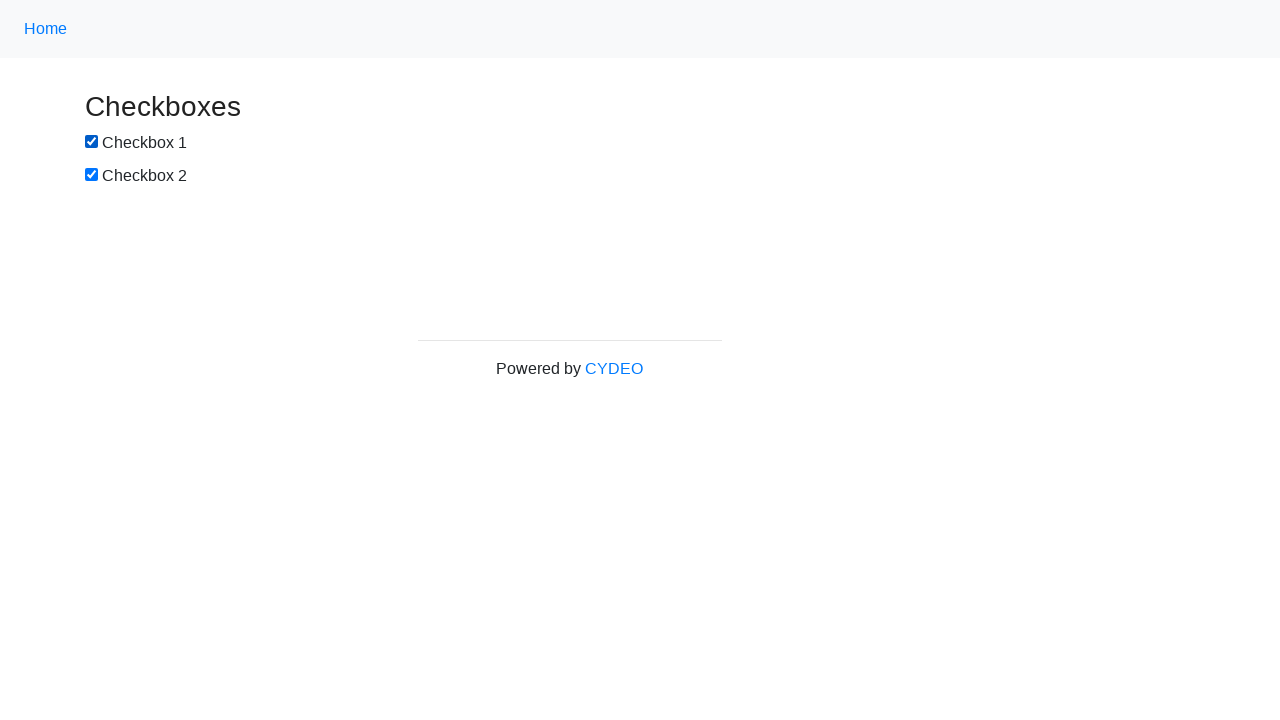

Clicked checkbox 2 to deselect it at (92, 175) on input#box2
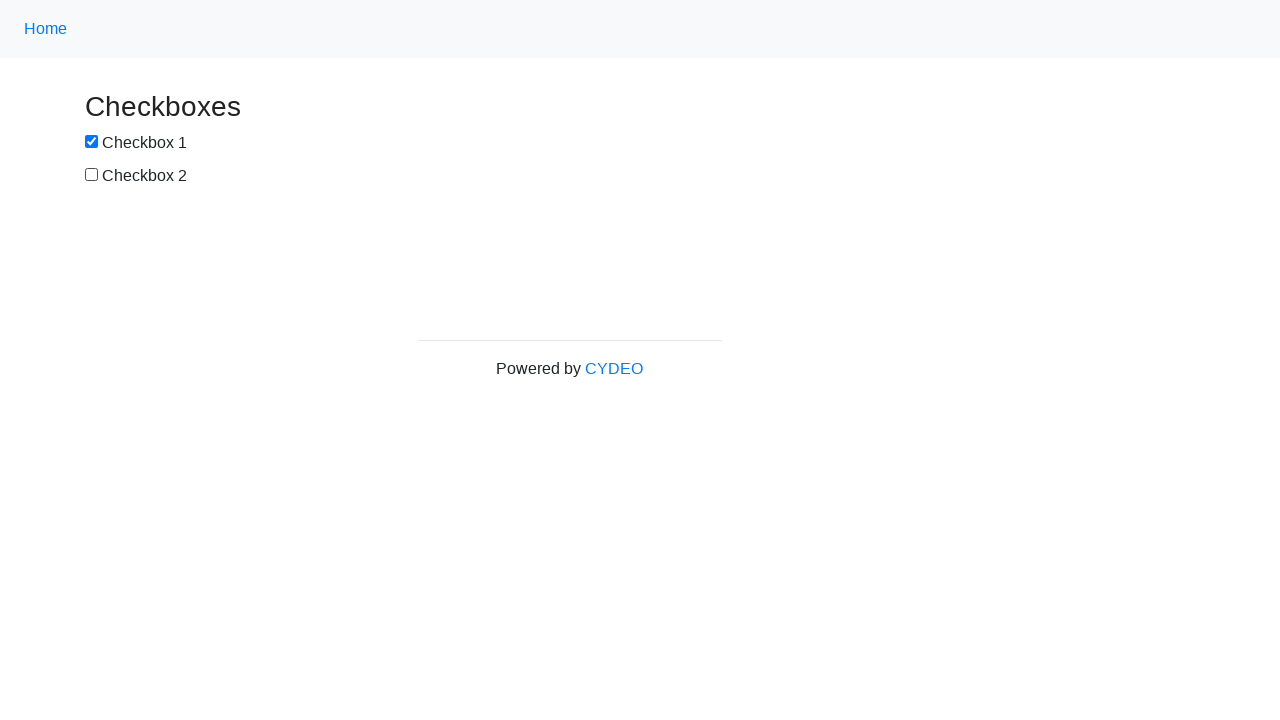

Verified checkbox 1 is now checked after toggle
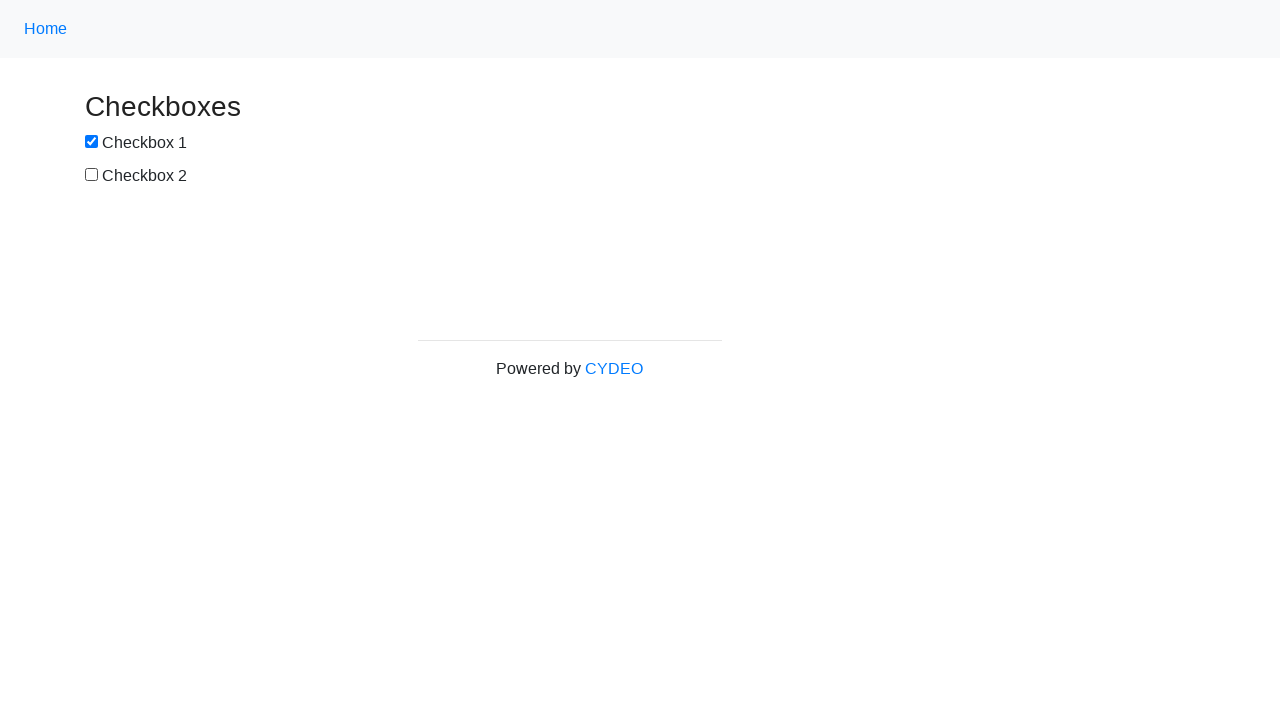

Verified checkbox 2 is now unchecked after toggle
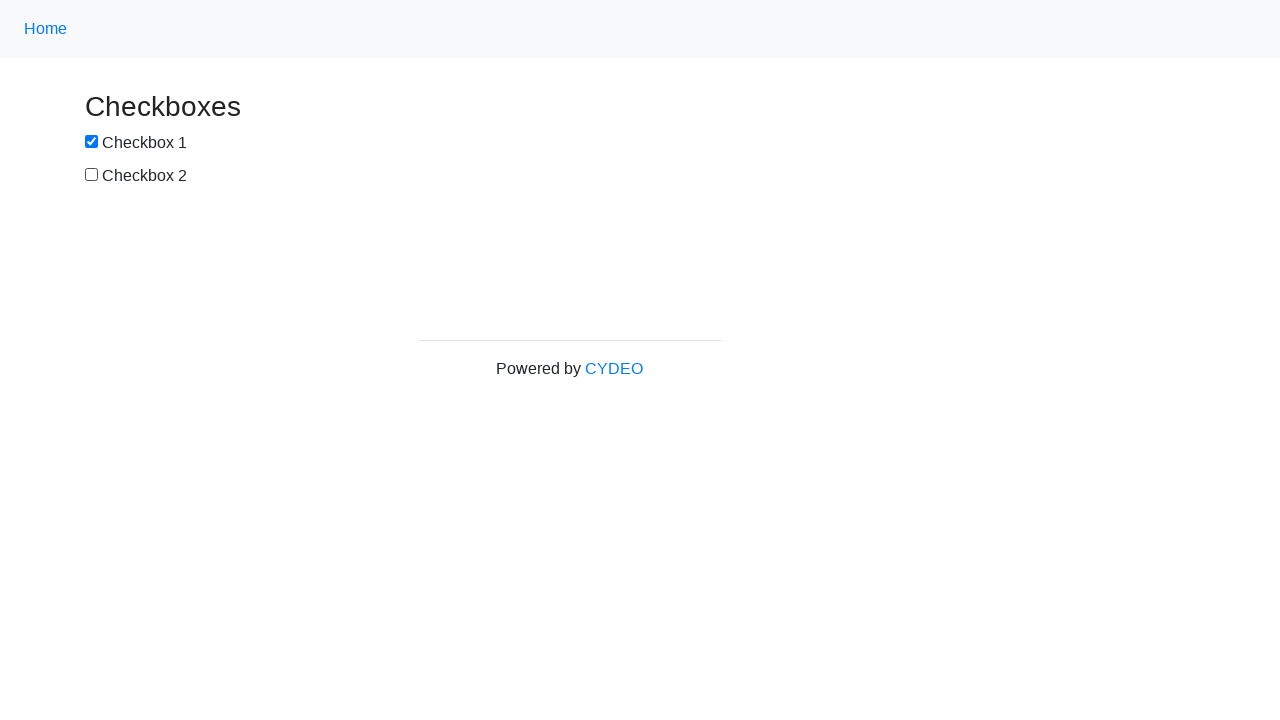

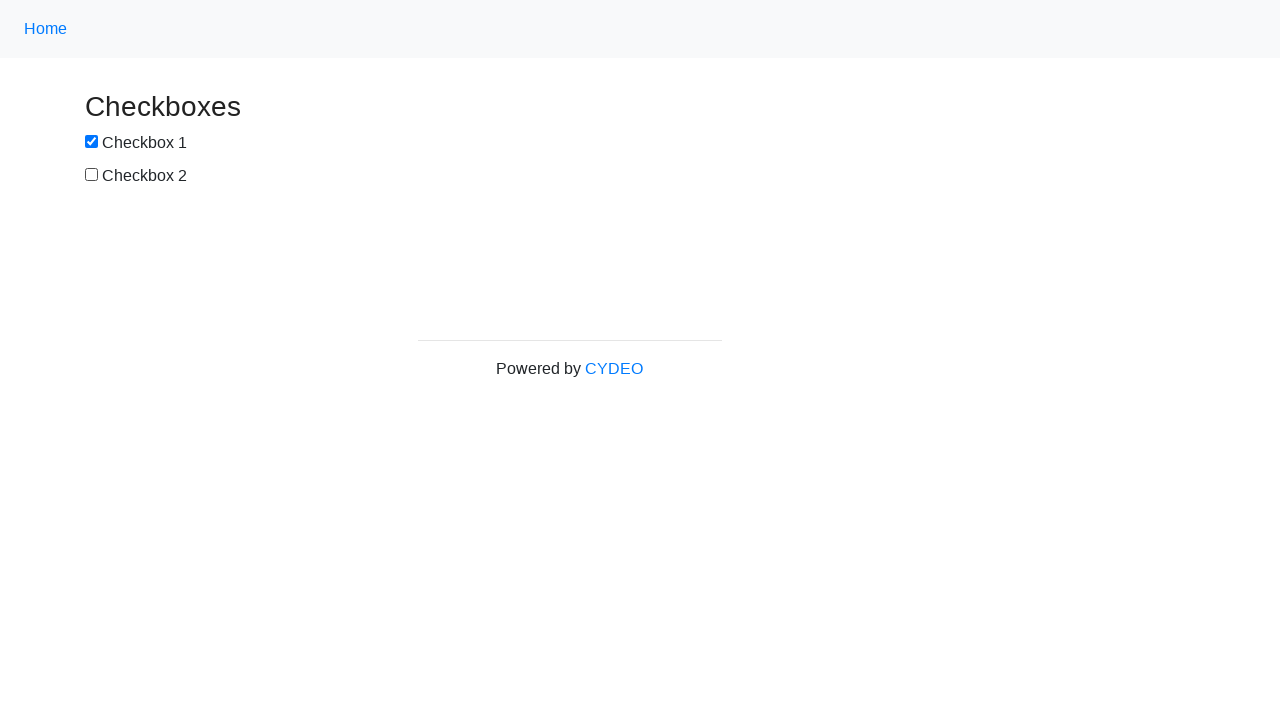